Tests an explicit wait scenario by waiting for a price element to display "$100", then clicking a book button, calculating a mathematical answer based on a displayed value, and submitting the form.

Starting URL: http://suninjuly.github.io/explicit_wait2.html

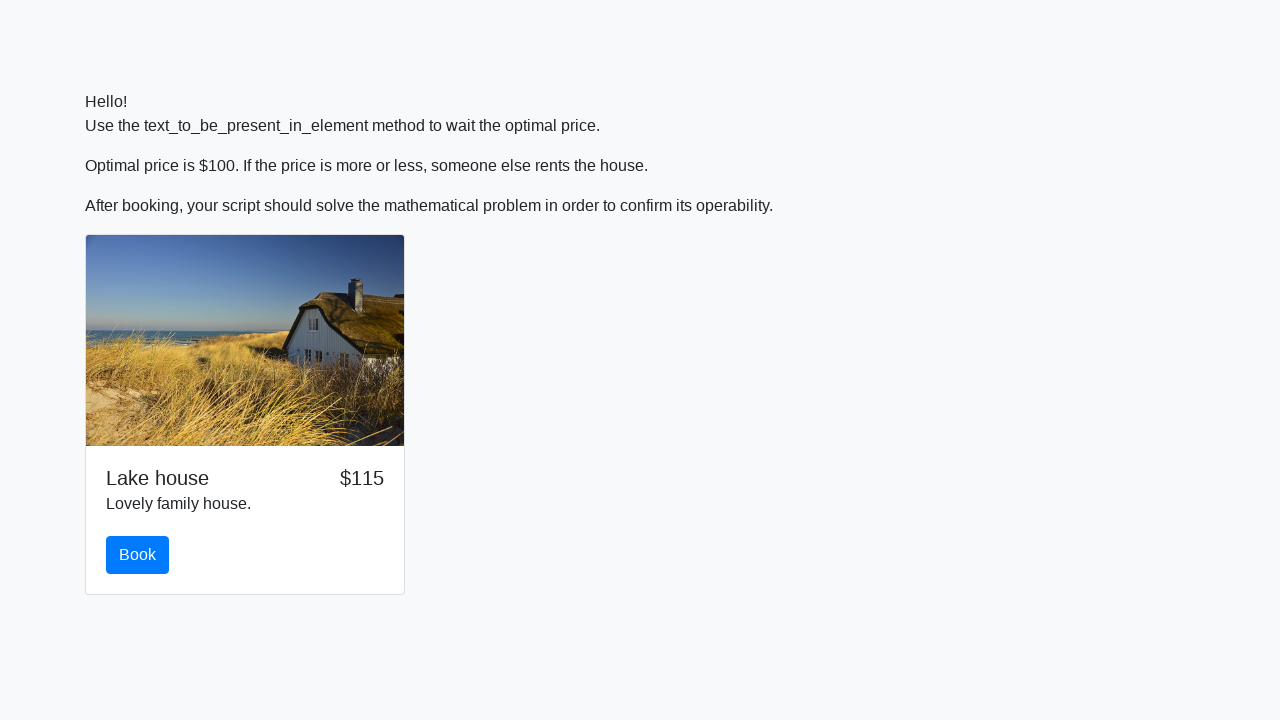

Waited for price element to display '$100'
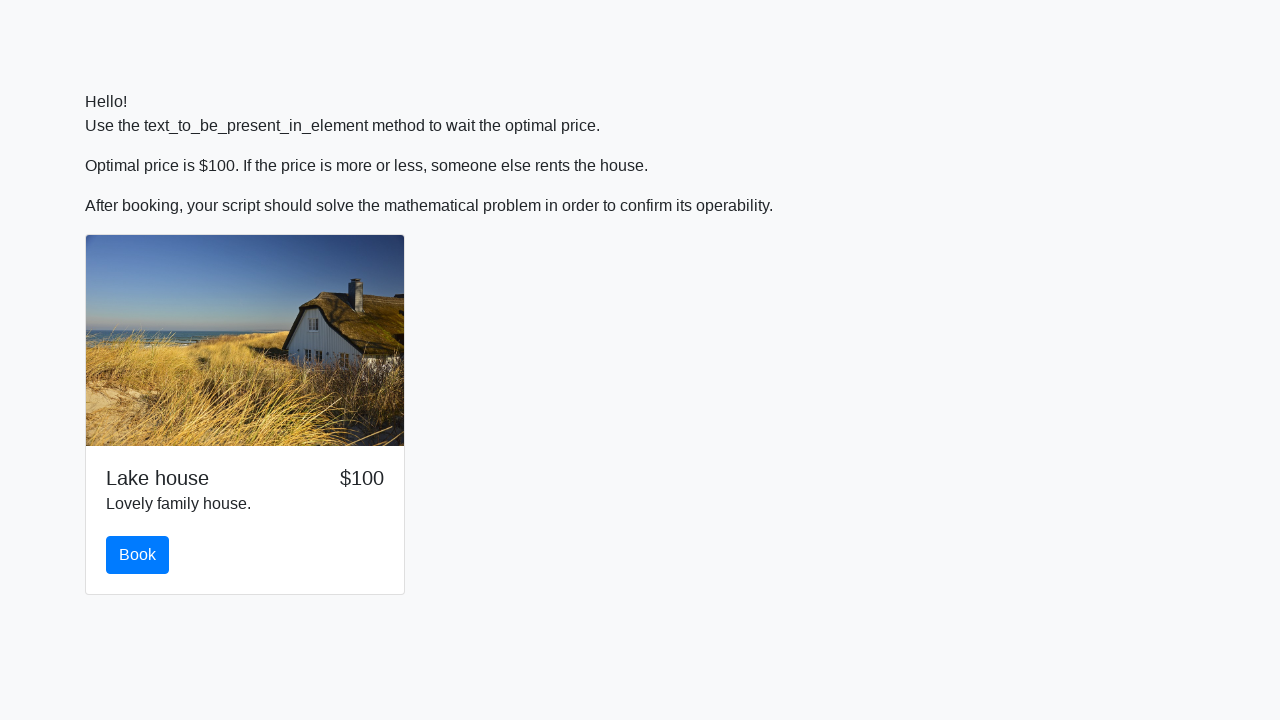

Clicked the book button at (138, 555) on #book
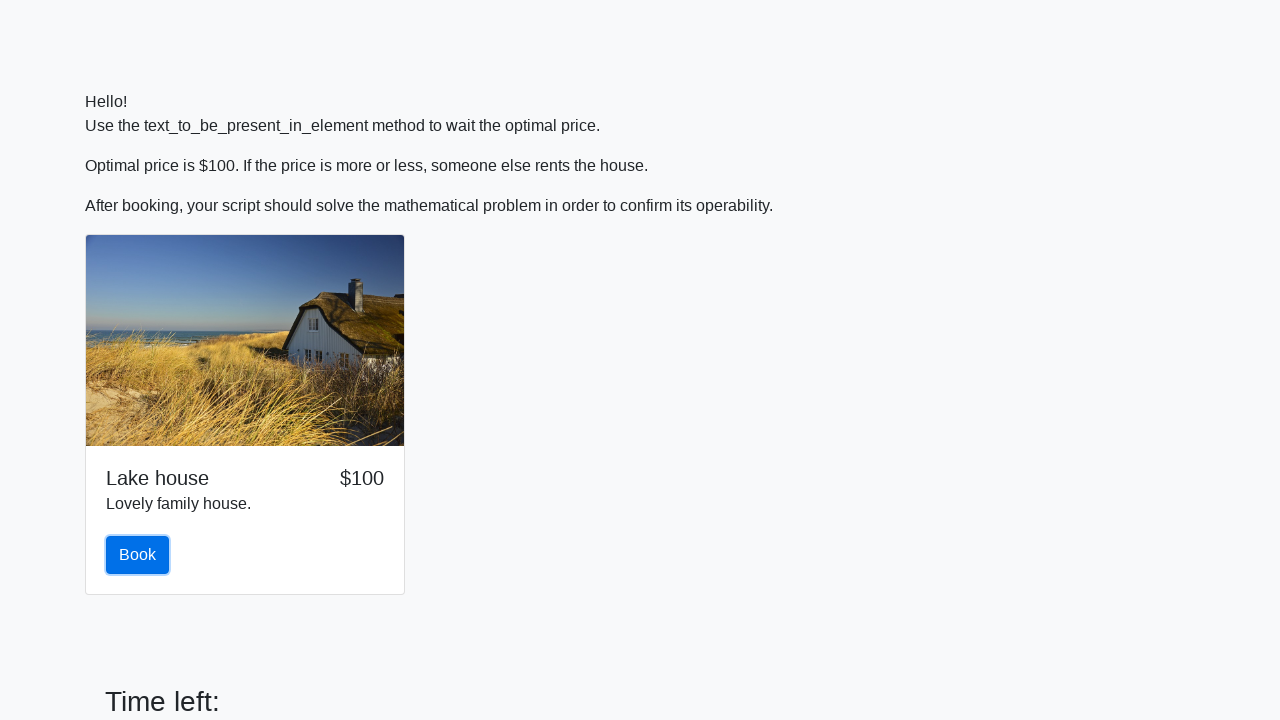

Retrieved input value: 390
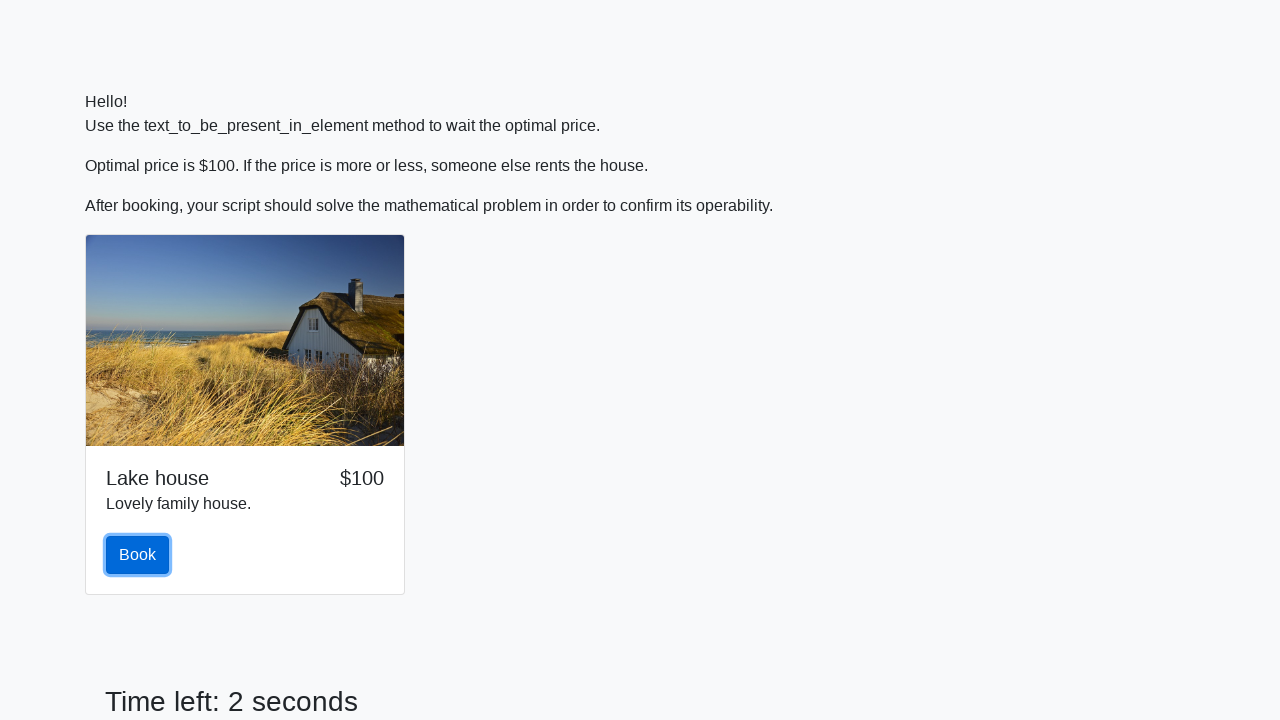

Calculated mathematical answer: 1.6367648912960622
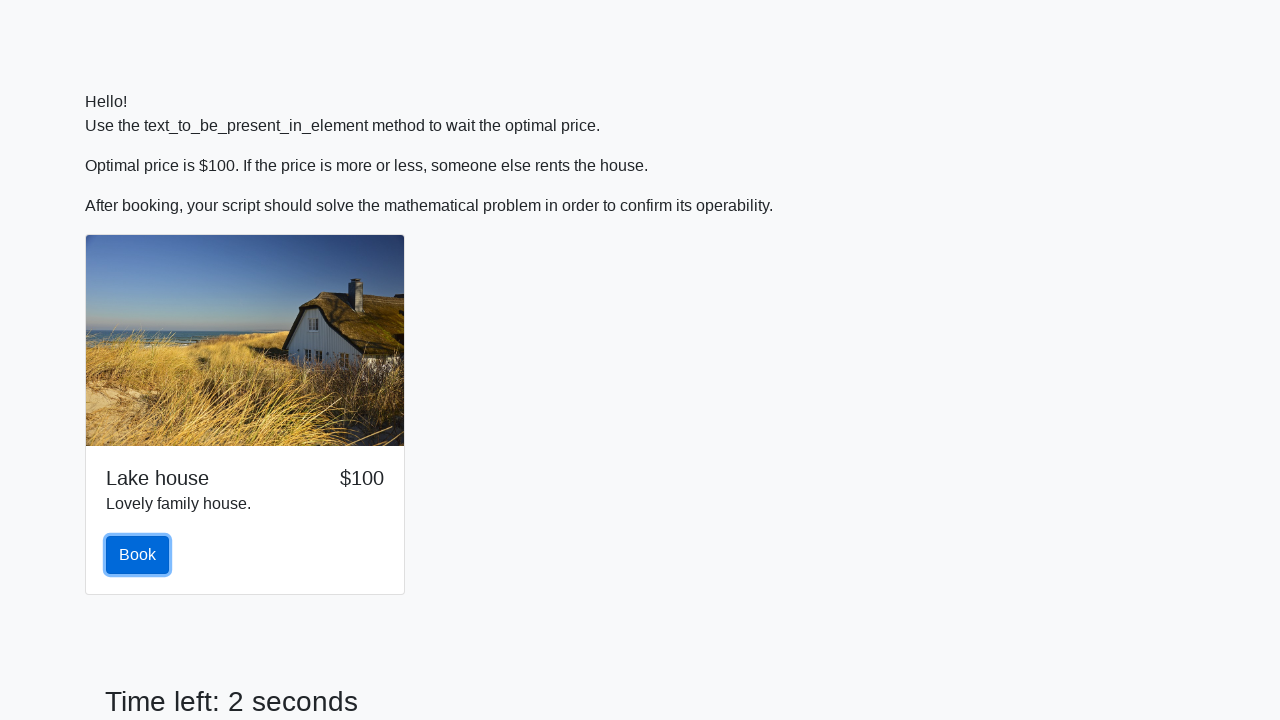

Filled answer field with calculated value: 1.6367648912960622 on #answer
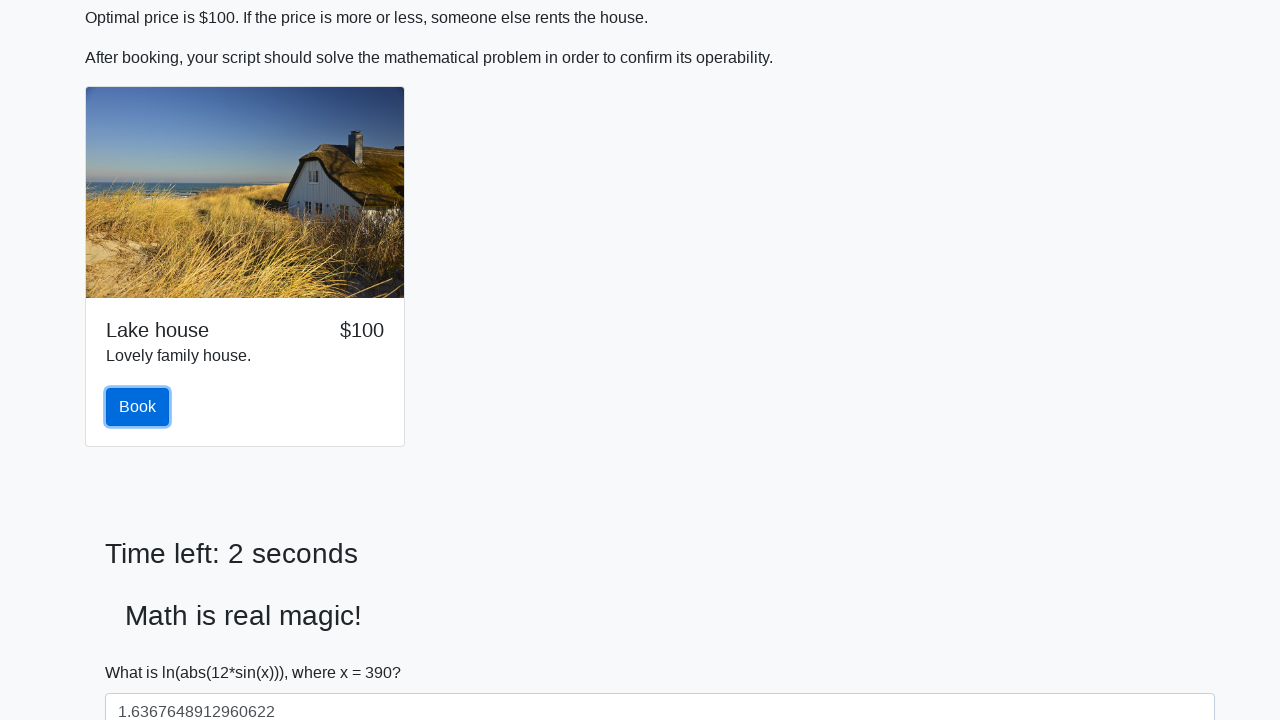

Clicked submit button to complete form at (143, 651) on button[type='submit']
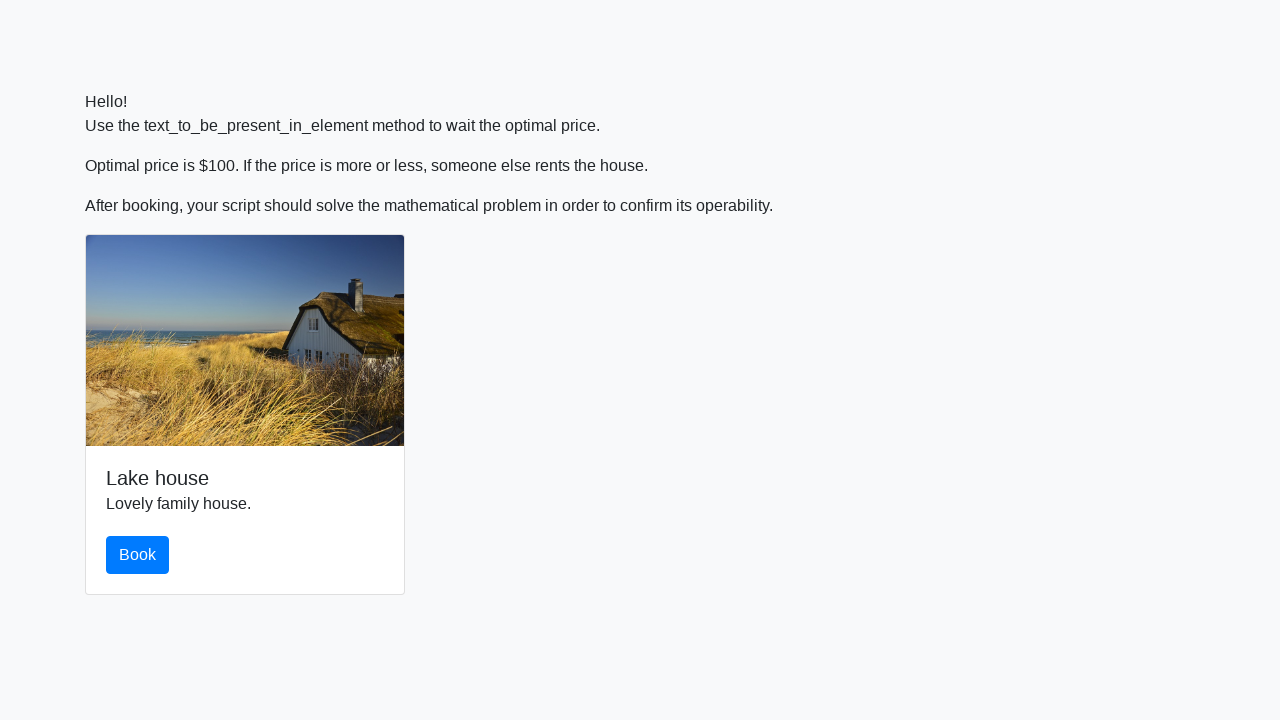

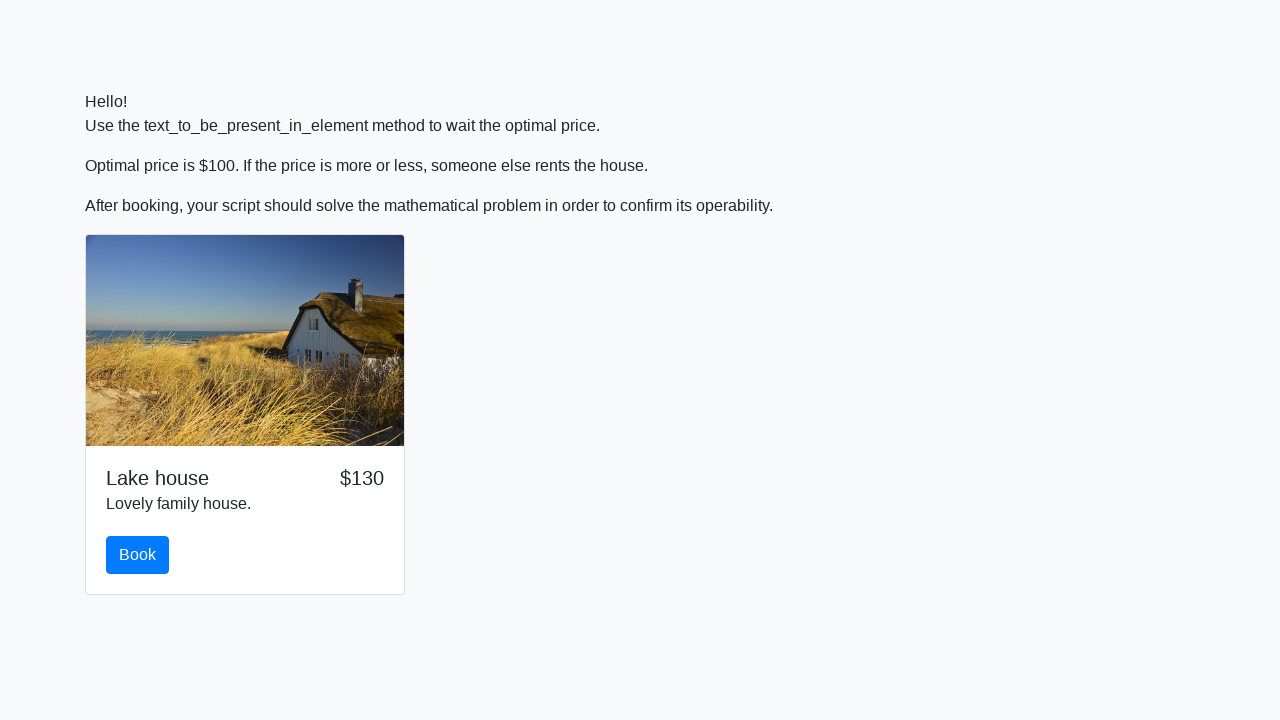